Tests the SpiceJet flight booking interface by selecting a departure city from the dropdown list

Starting URL: https://www.spicejet.com/

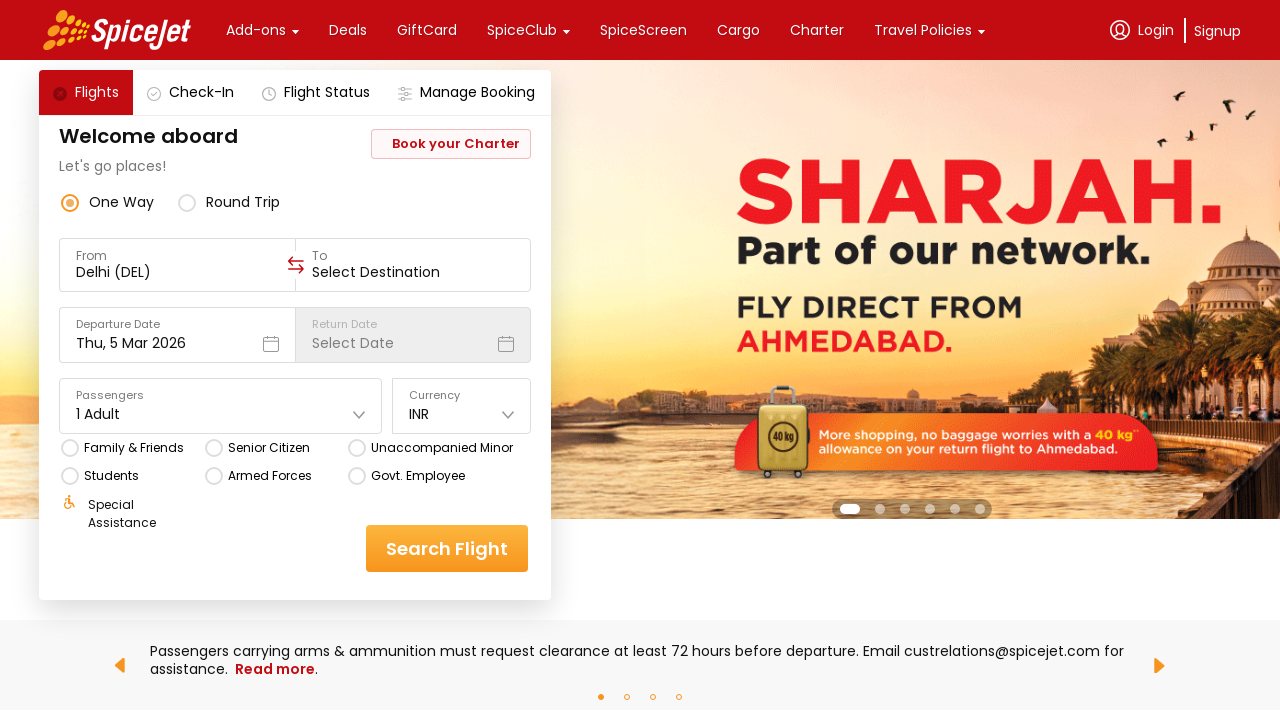

Waited for SpiceJet application to fully load
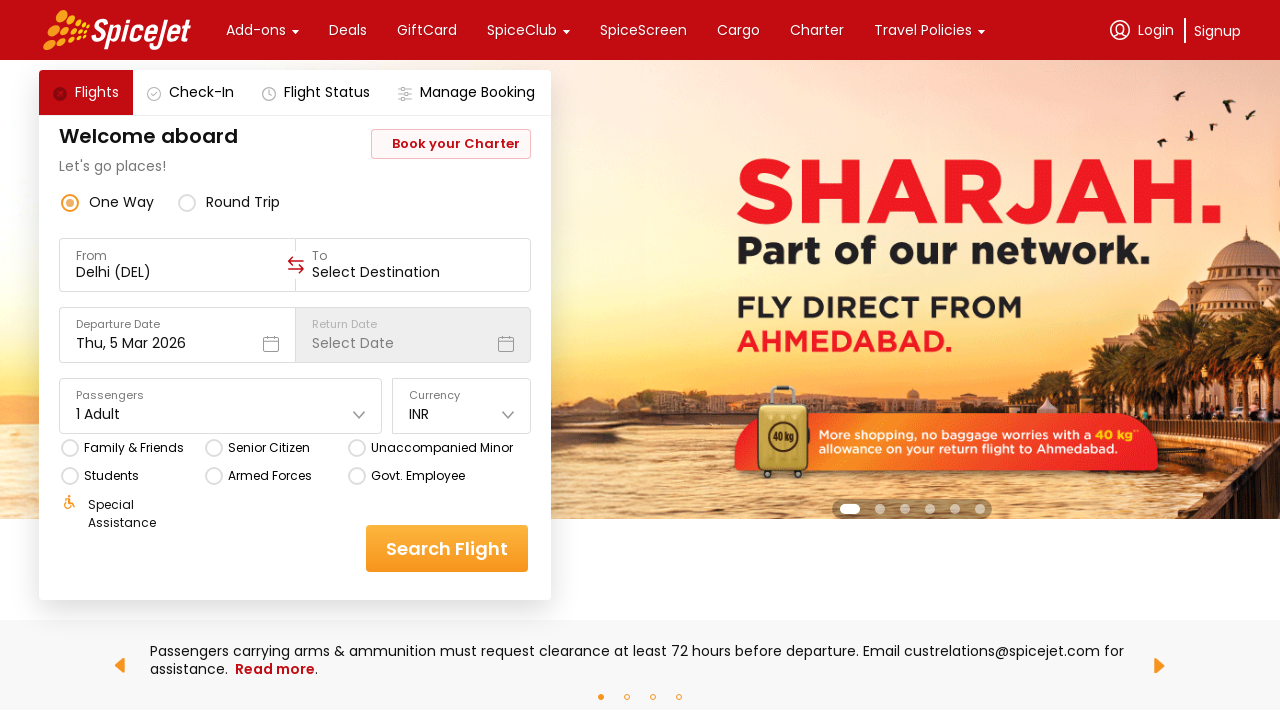

Clicked on the departure city field to open dropdown at (178, 272) on xpath=//div[@data-testid='to-testID-origin']/div/div/input
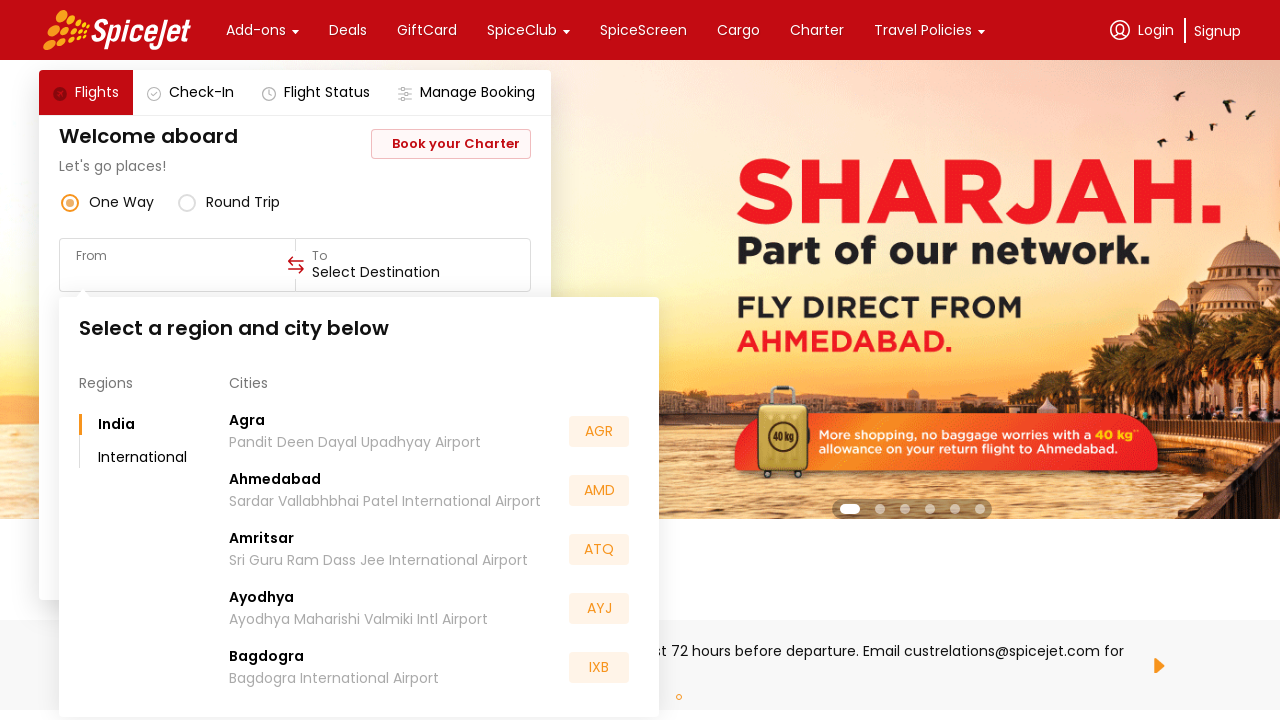

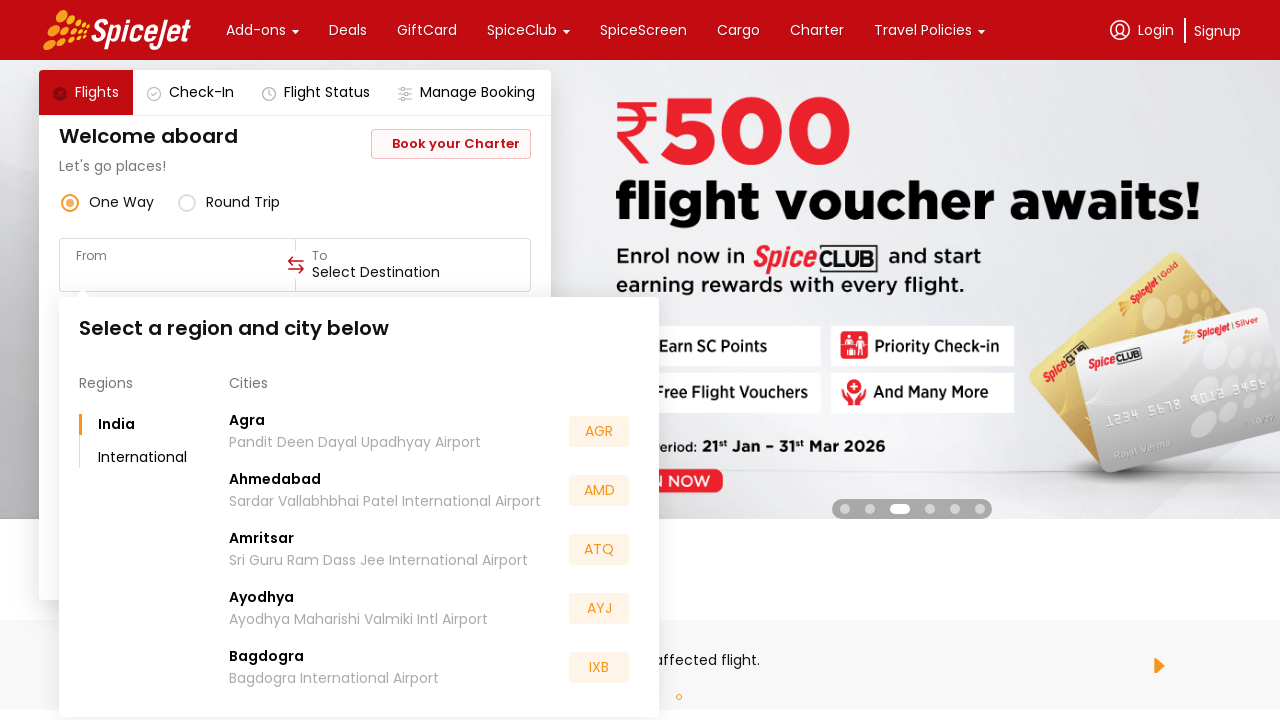